Tests browser window manipulation by maximizing, resizing, and repositioning the window on Flipkart's homepage

Starting URL: https://www.flipkart.com/

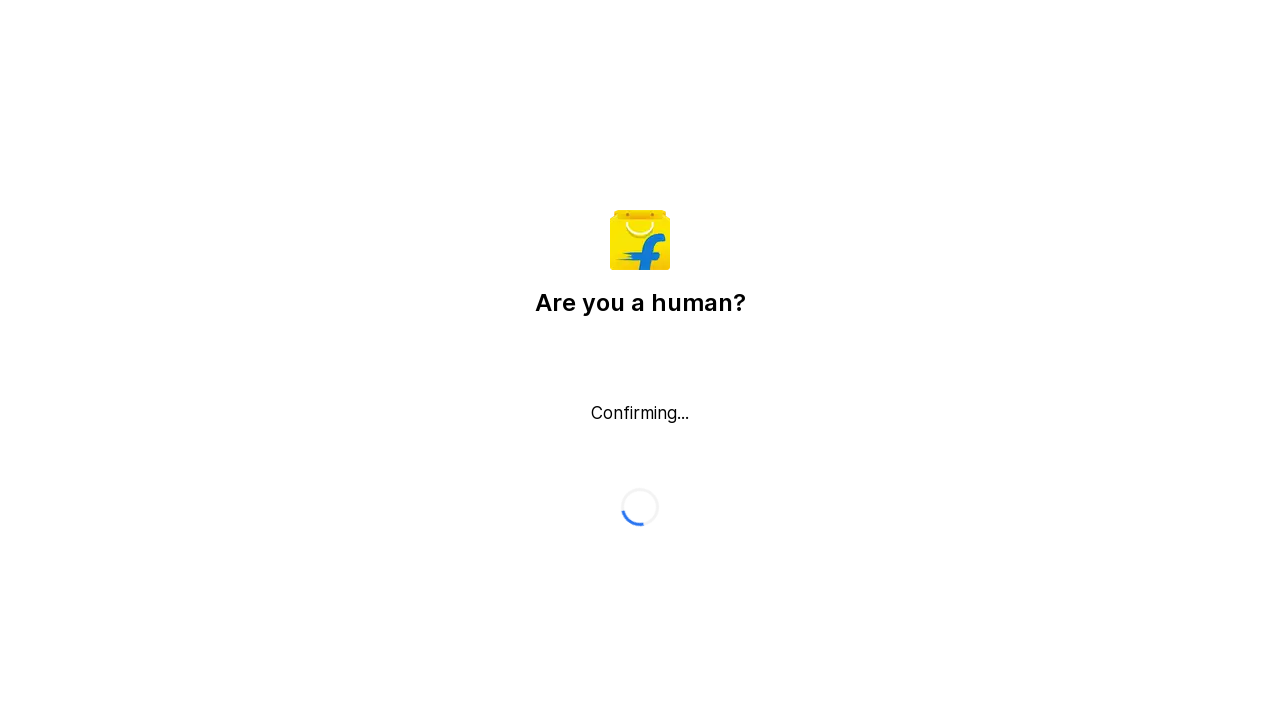

Maximized browser window to full screen dimensions
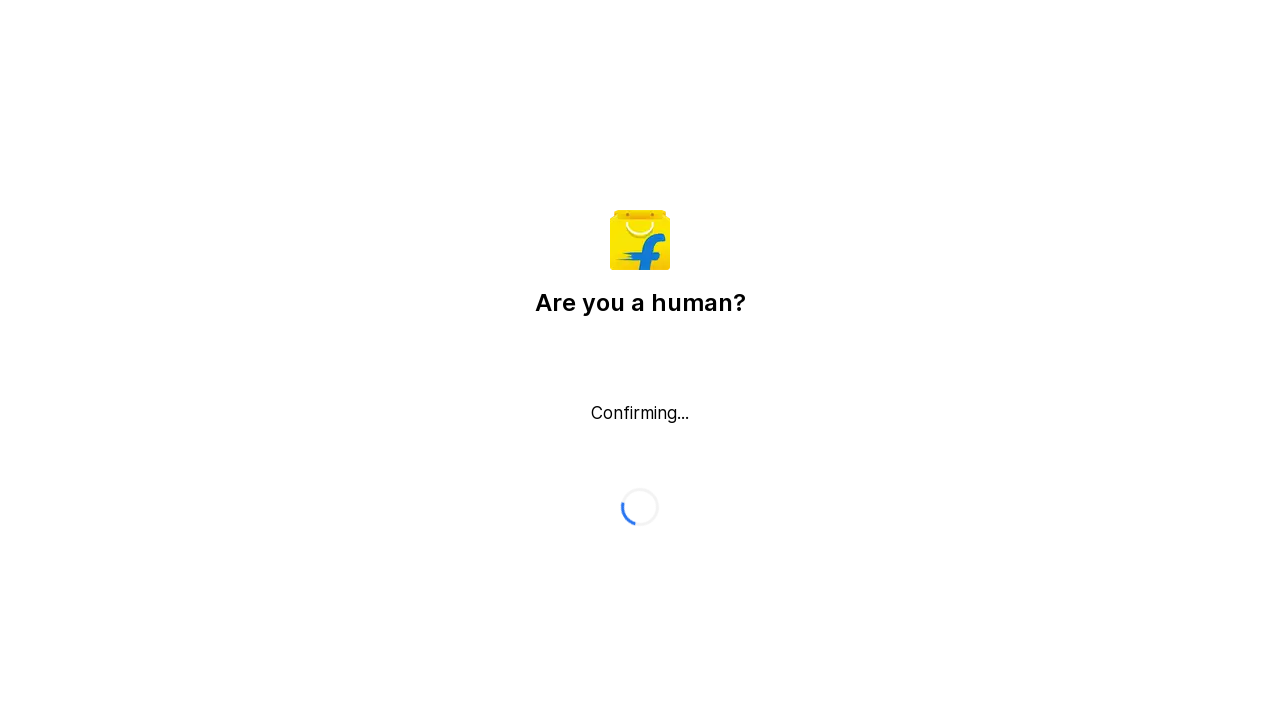

Waited 2 seconds to observe maximized window
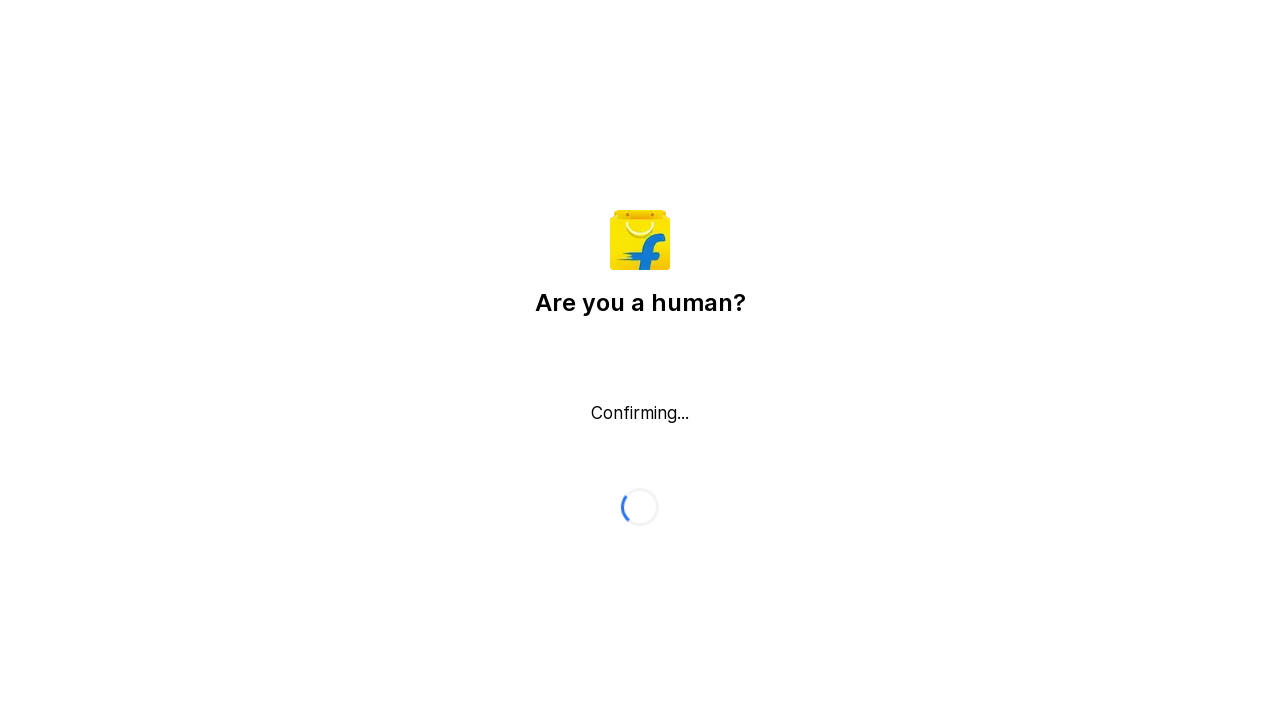

Resized browser window to small dimensions (20x40 pixels)
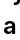

Waited 2 seconds to observe resized window
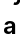

Waited 2 seconds for window positioning simulation
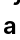

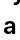